Tests the Facebook social media link in the footer by scrolling down the page and clicking on the Facebook icon

Starting URL: https://kyliecosmetics.com/en-in

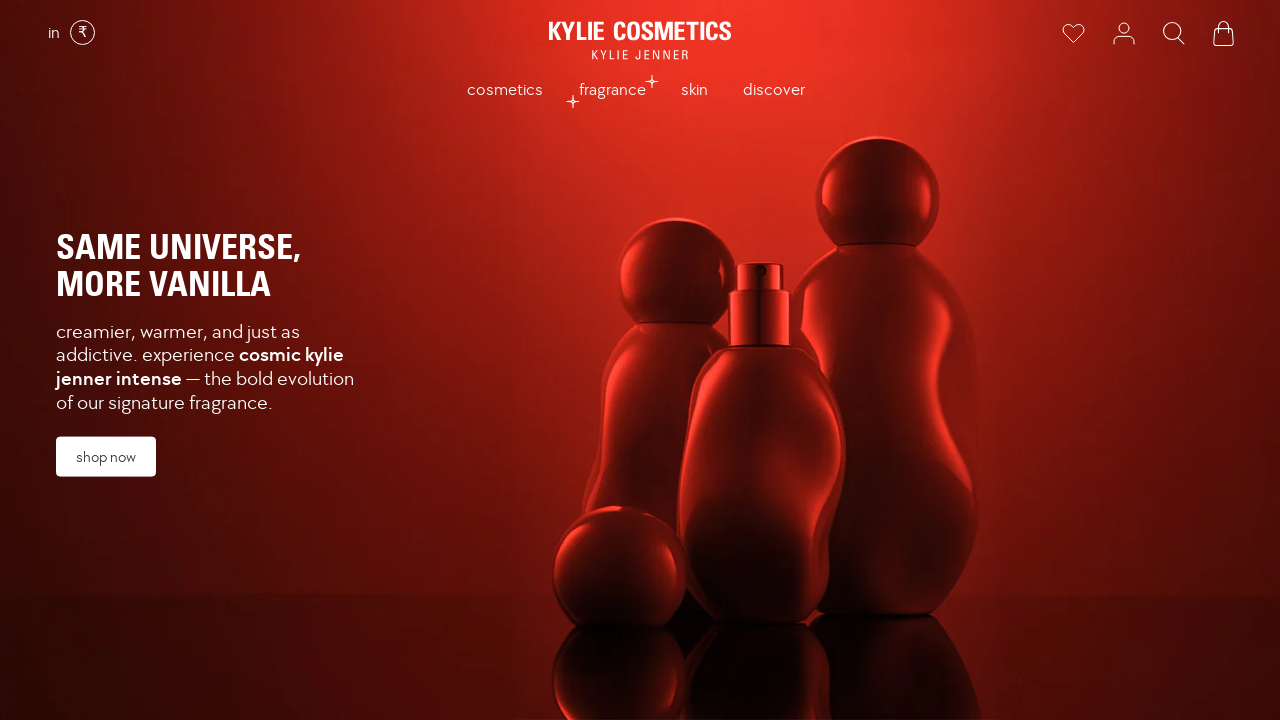

Scrolled down to footer section where social media links are located
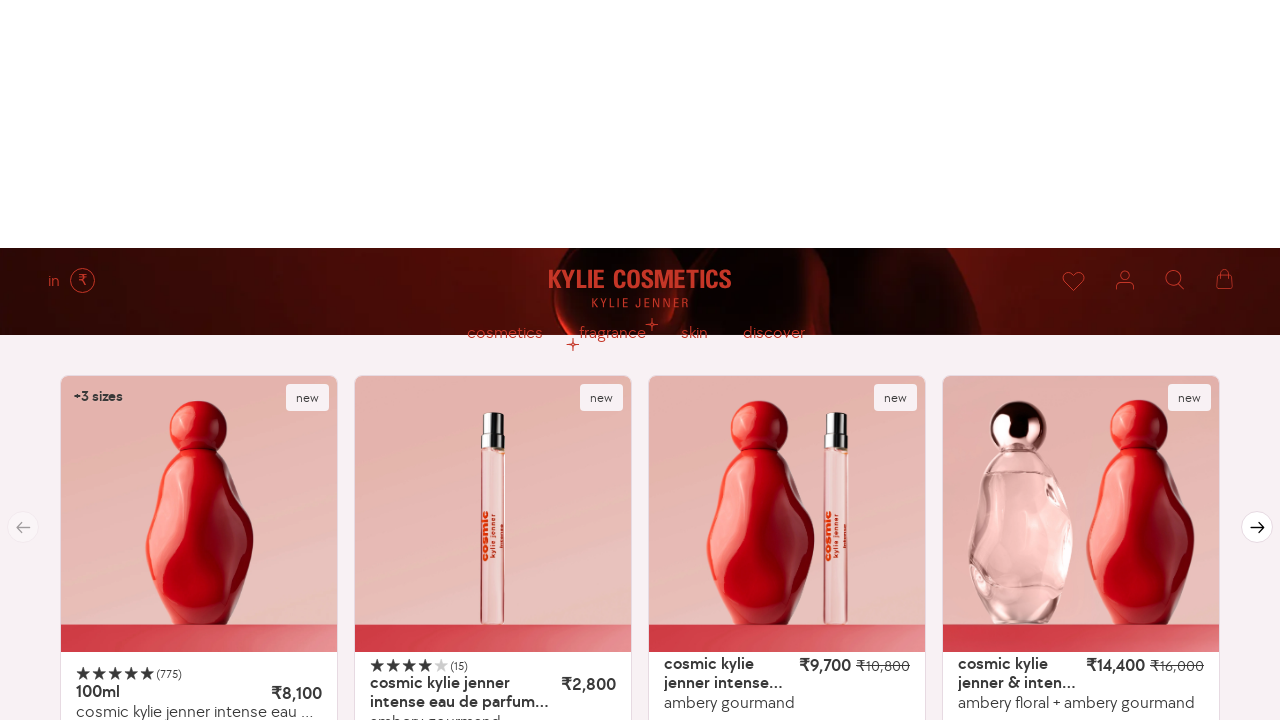

Waited 2 seconds for page to settle after scrolling
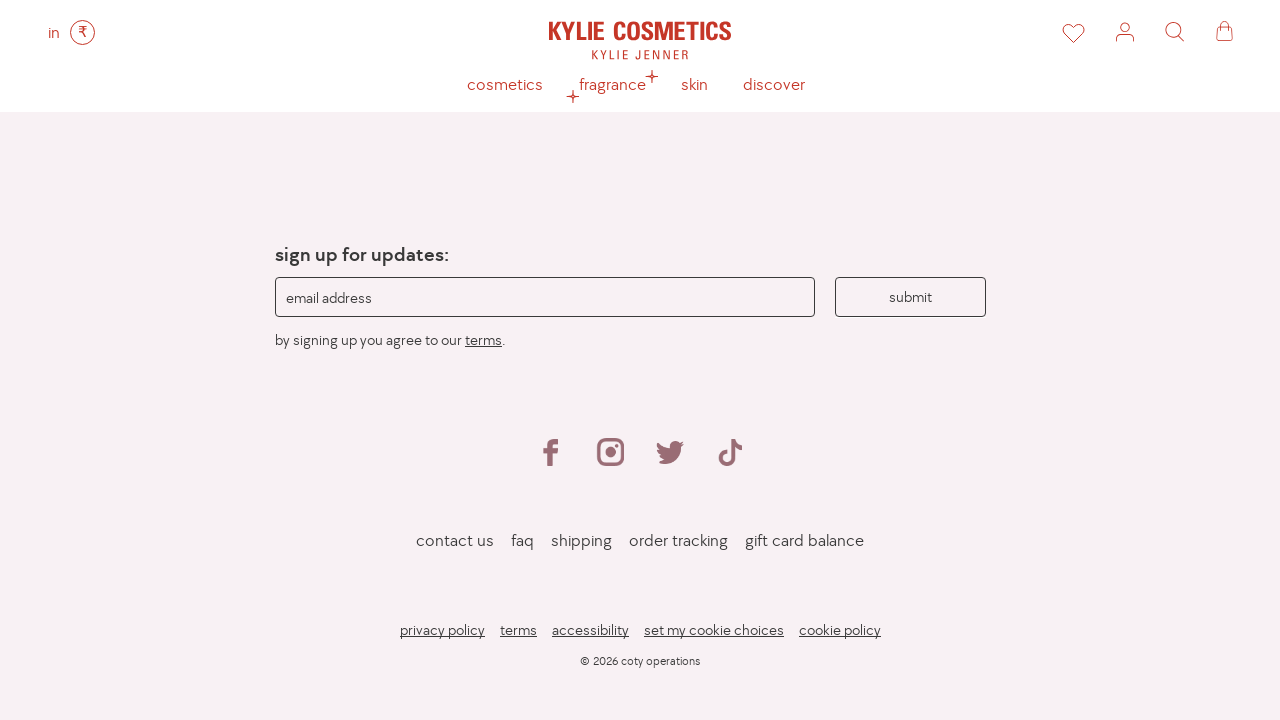

Clicked on Facebook icon in footer at (550, 452) on .social-icon:nth-child(1) img
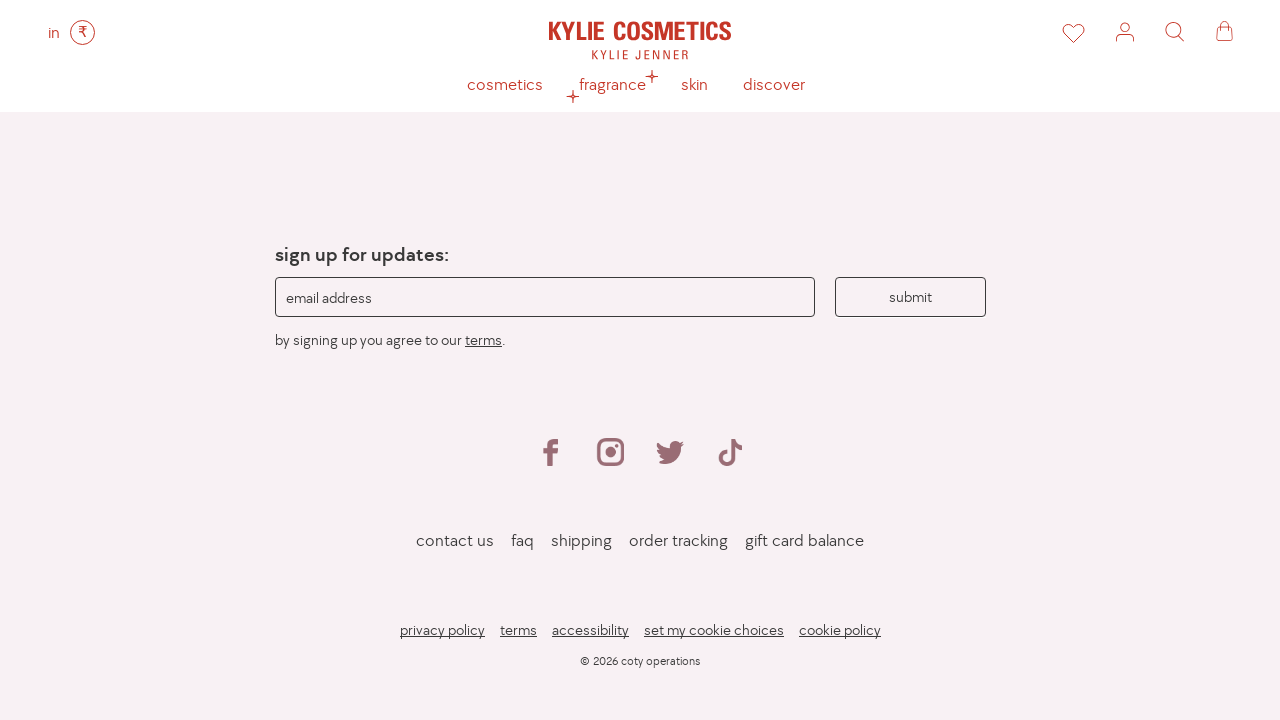

Waited 3 seconds for Facebook page to load
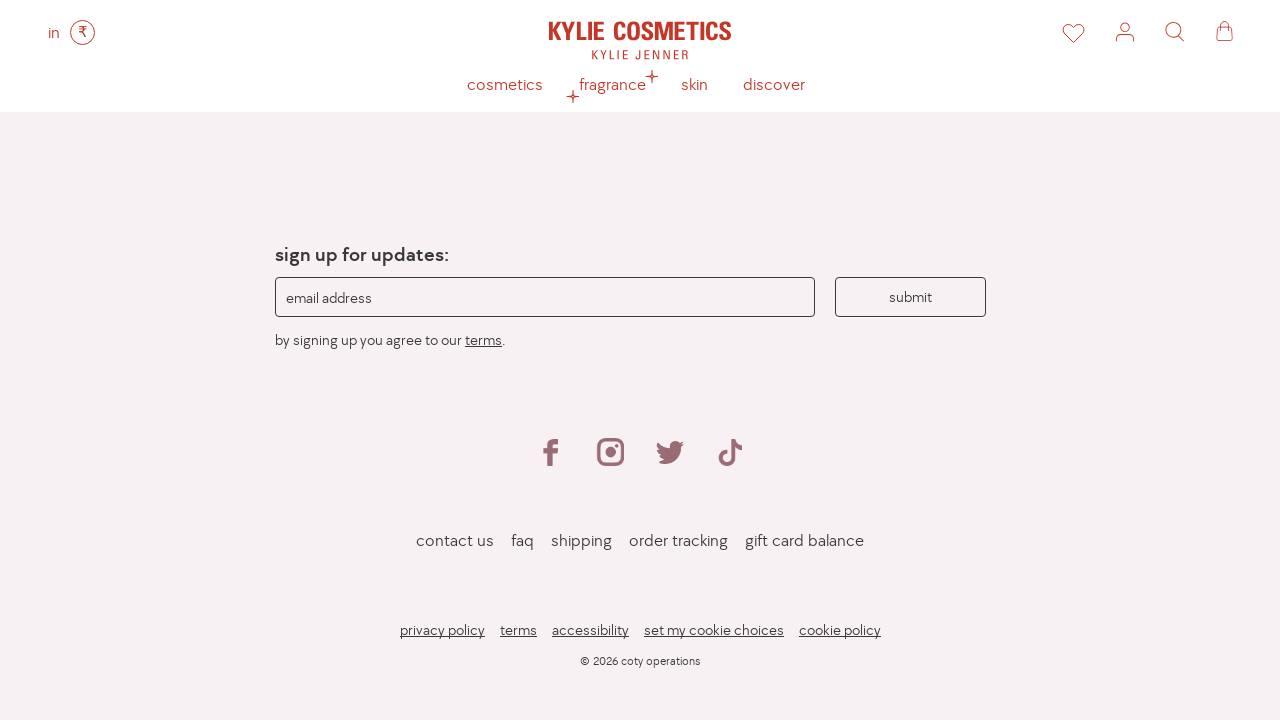

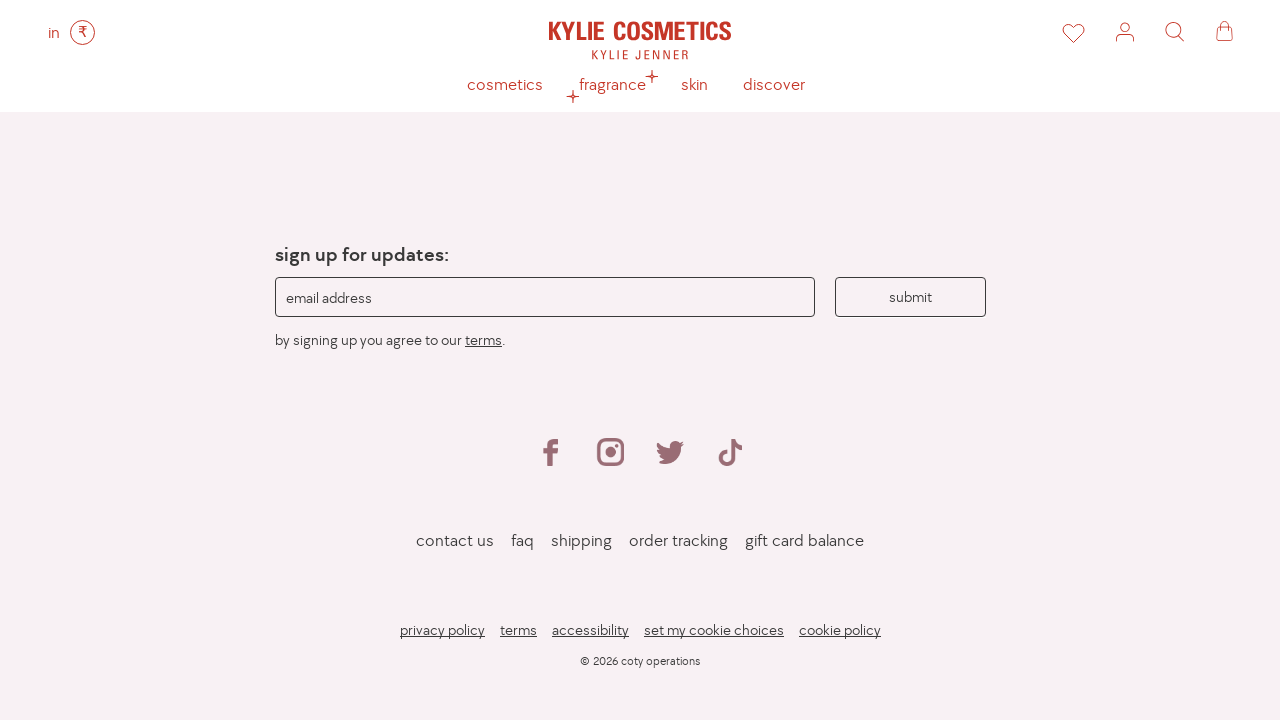